Tests sorting the Due column in ascending order by clicking the column header and verifying the values are sorted correctly using CSS pseudo-class selectors

Starting URL: http://the-internet.herokuapp.com/tables

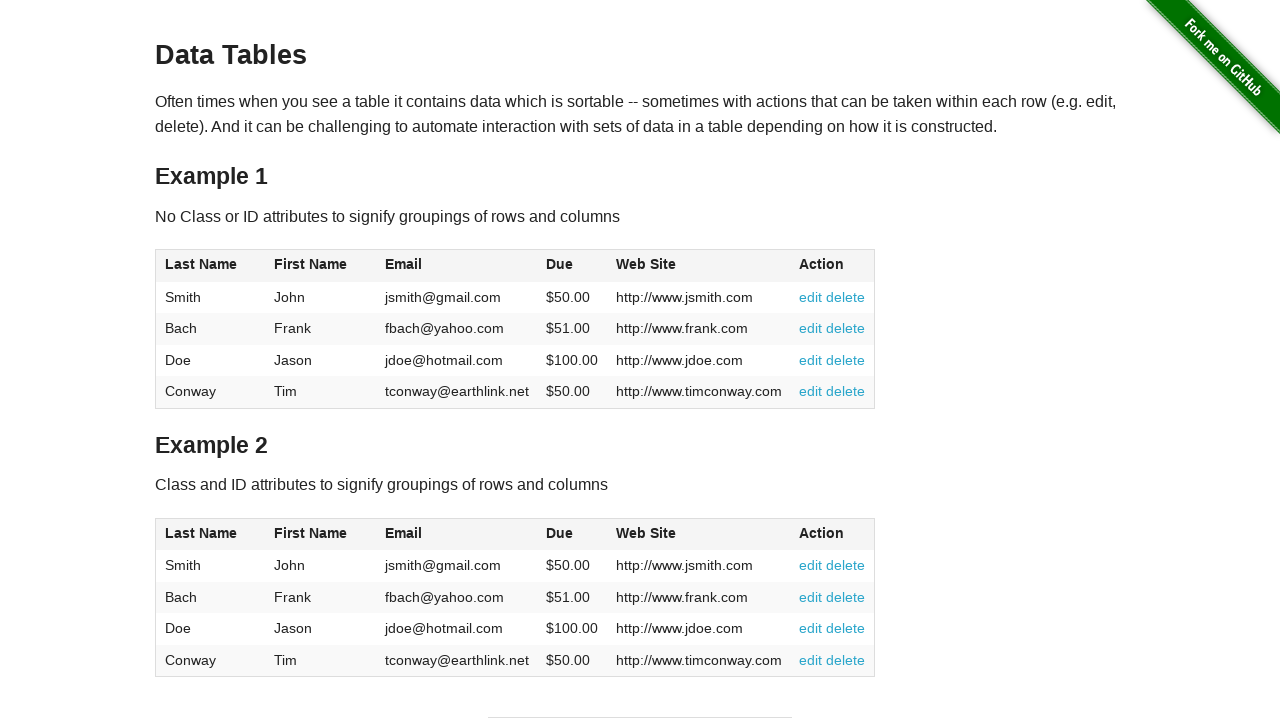

Clicked Due column header (4th column) to sort ascending at (572, 266) on #table1 thead tr th:nth-child(4)
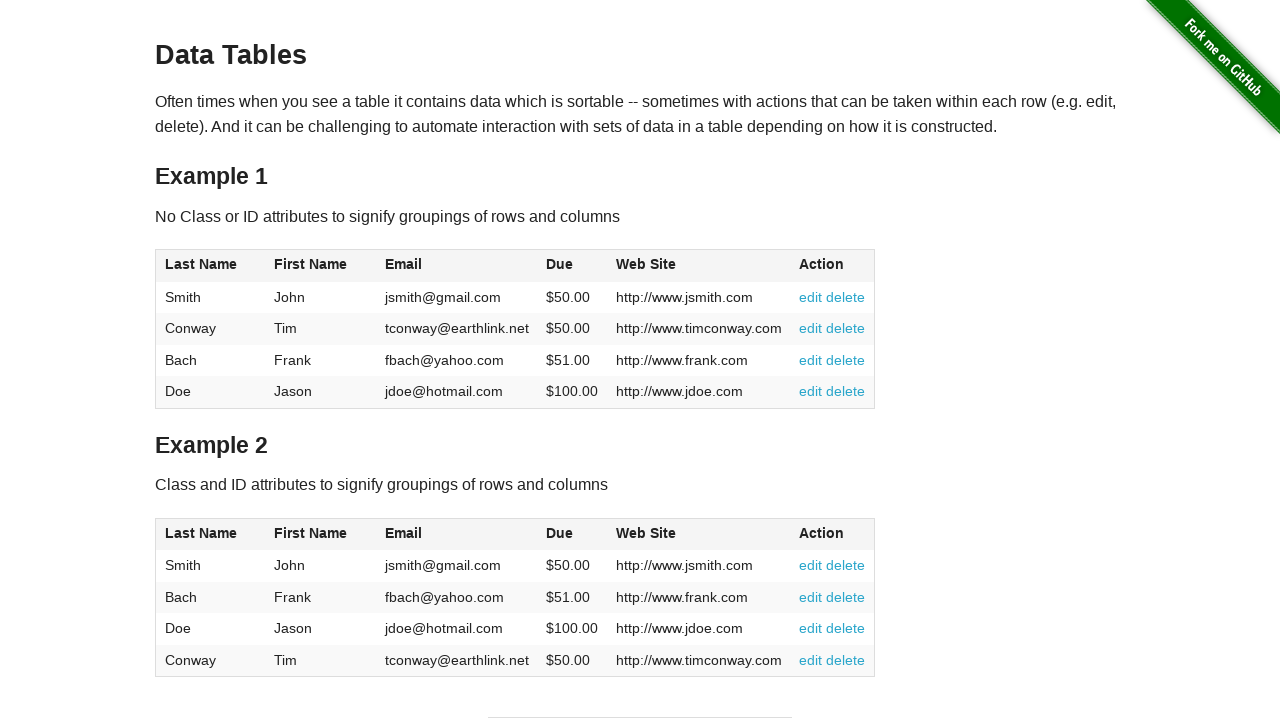

Verified Due column data is loaded and table is sorted
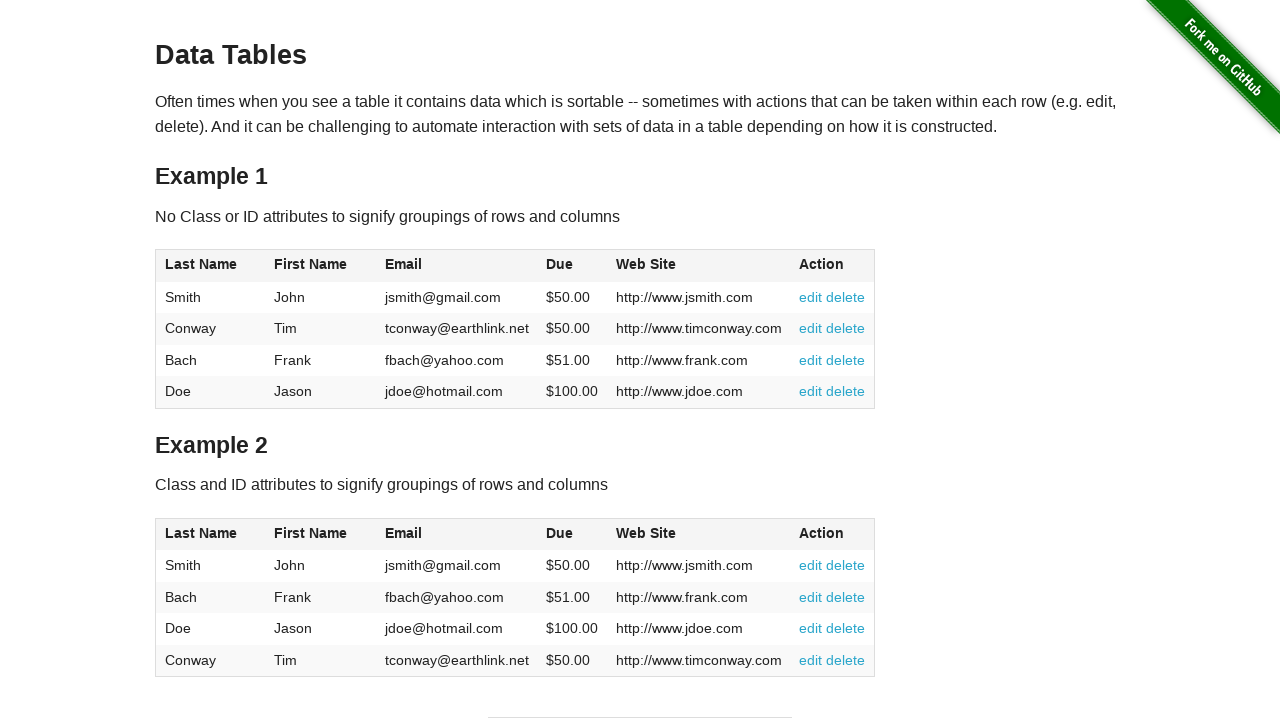

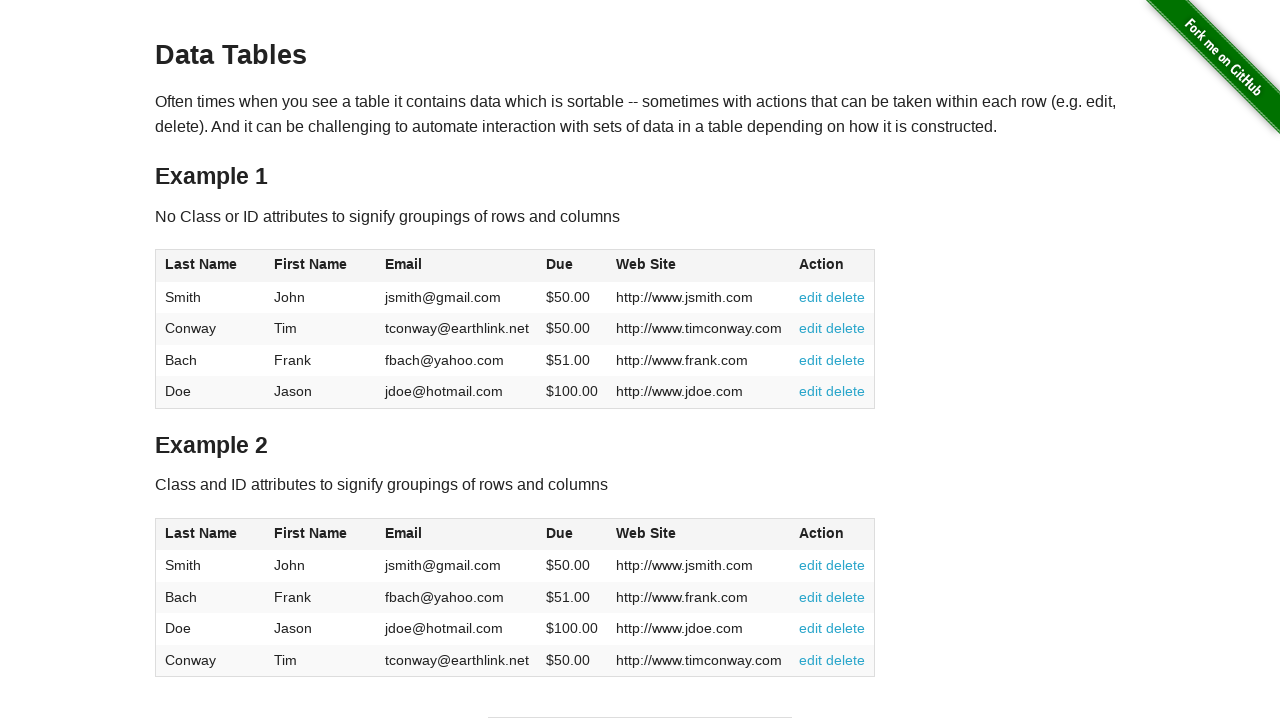